Tests link navigation by locating and clicking a "Home" link on a practice page to verify link functionality.

Starting URL: https://www.tutorialspoint.com/selenium/practice/links.php

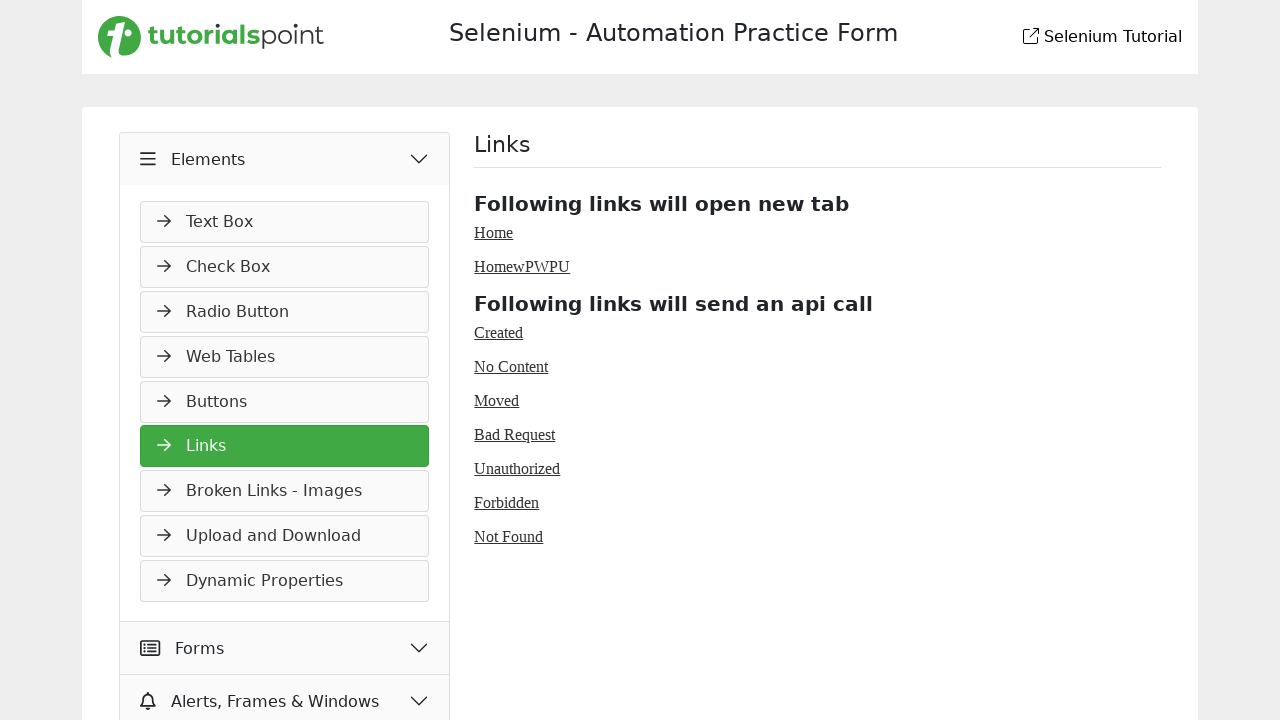

Waited for page to fully load
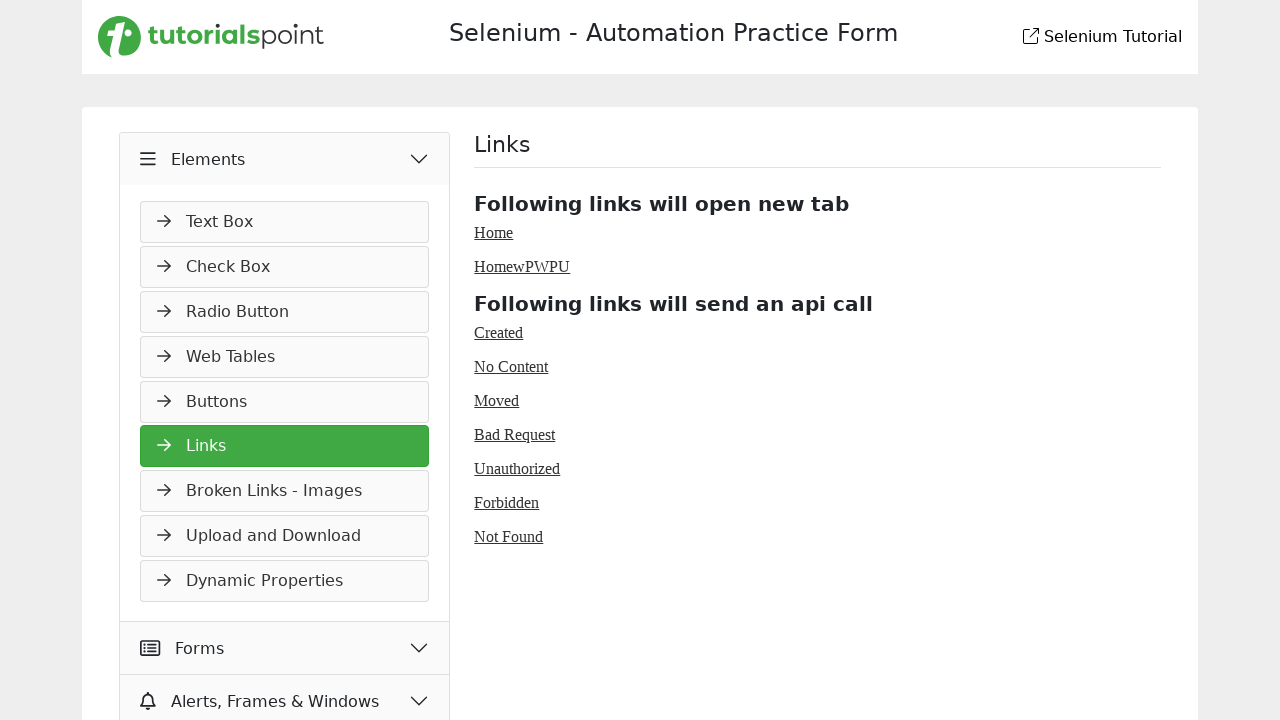

Clicked the 'Home' link at (494, 232) on a:has-text("Home")
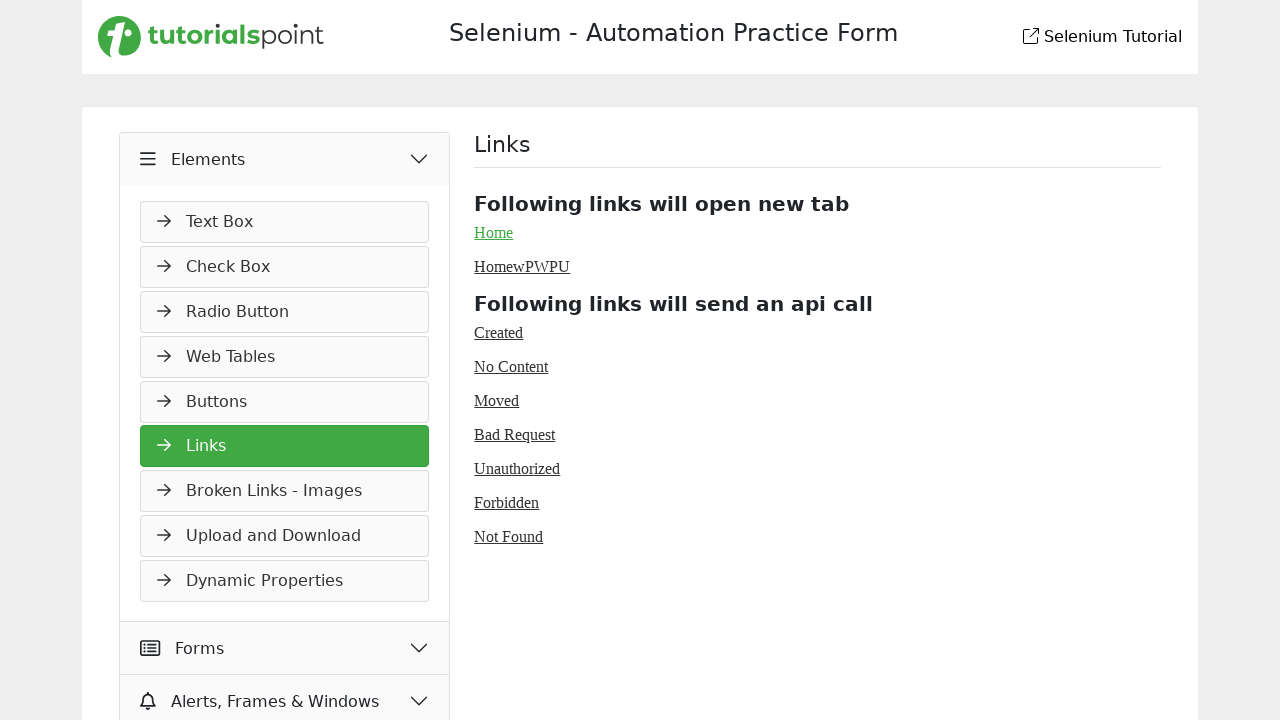

Waited for navigation to complete after clicking Home link
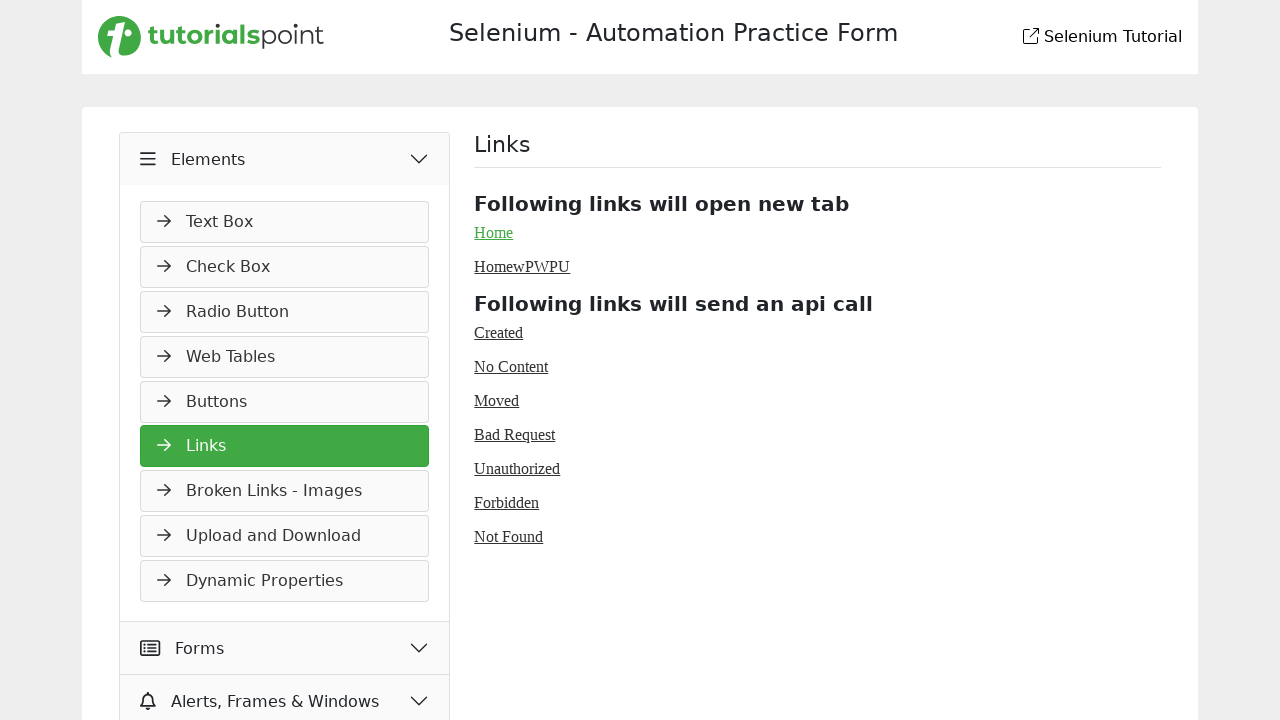

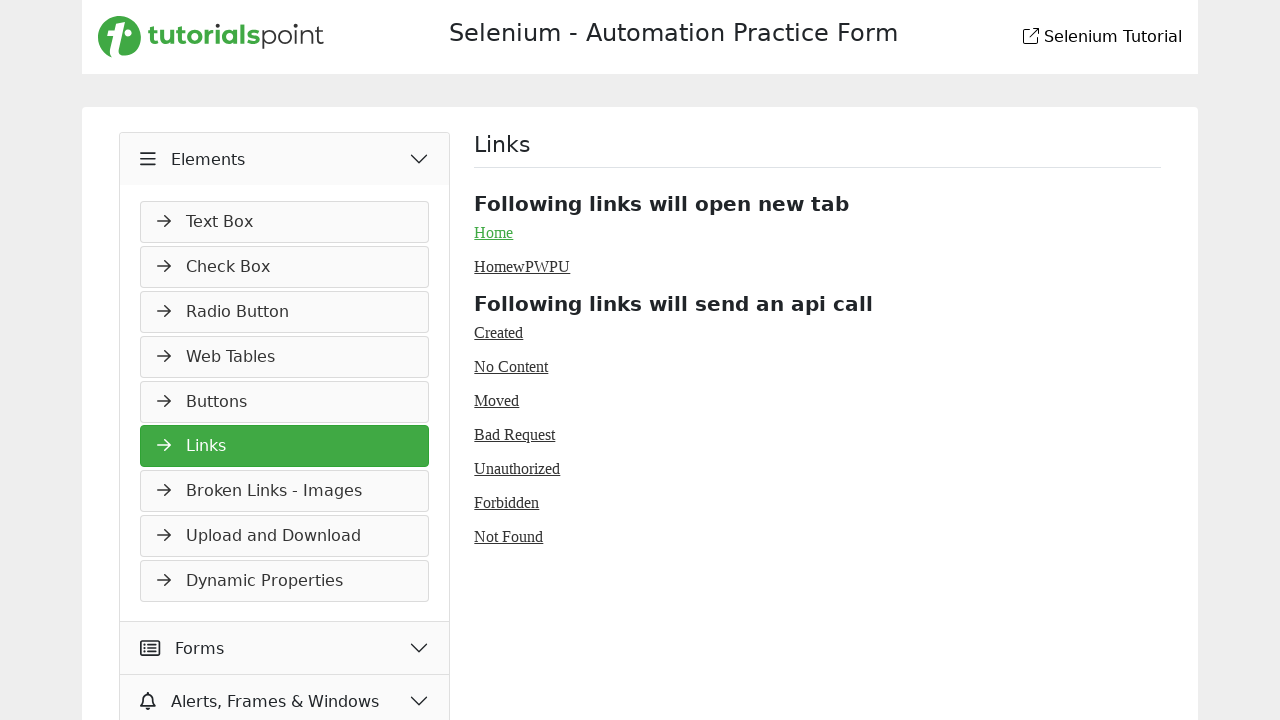